Tests link counting and navigation functionality by counting links in different page sections and opening footer column links in new tabs

Starting URL: http://qaclickacademy.com/practice.php

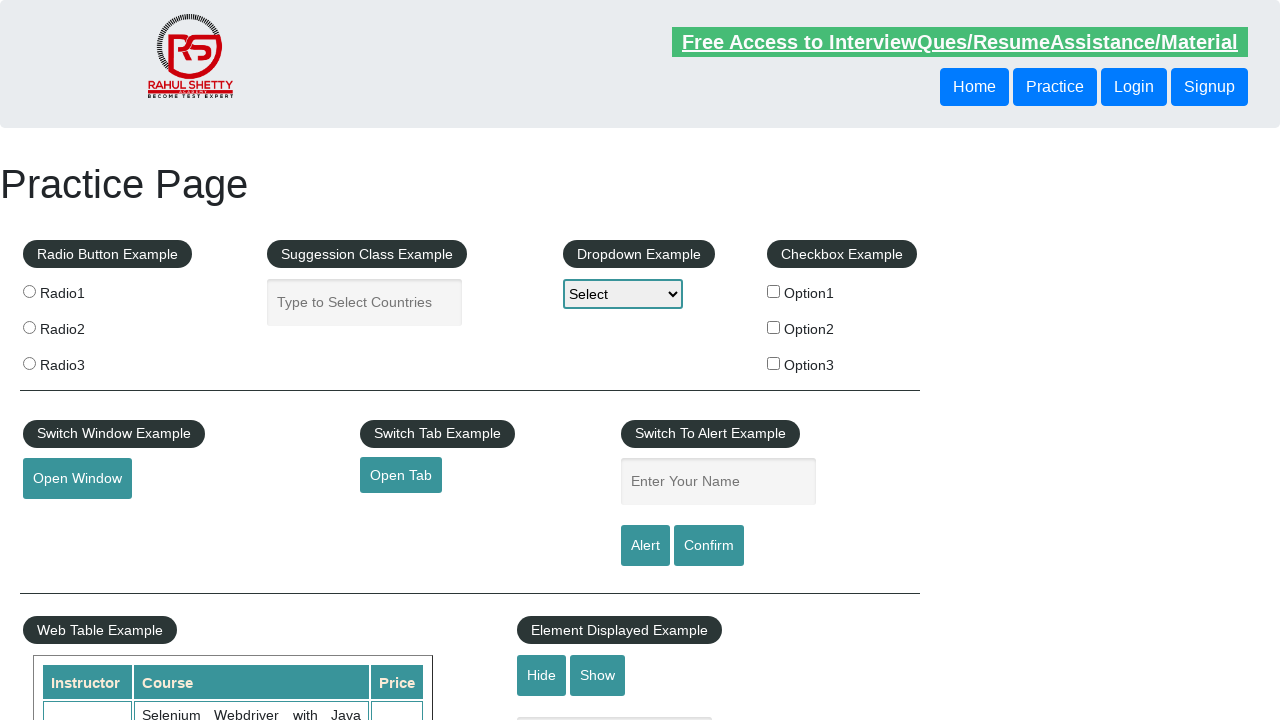

Navigated to http://qaclickacademy.com/practice.php
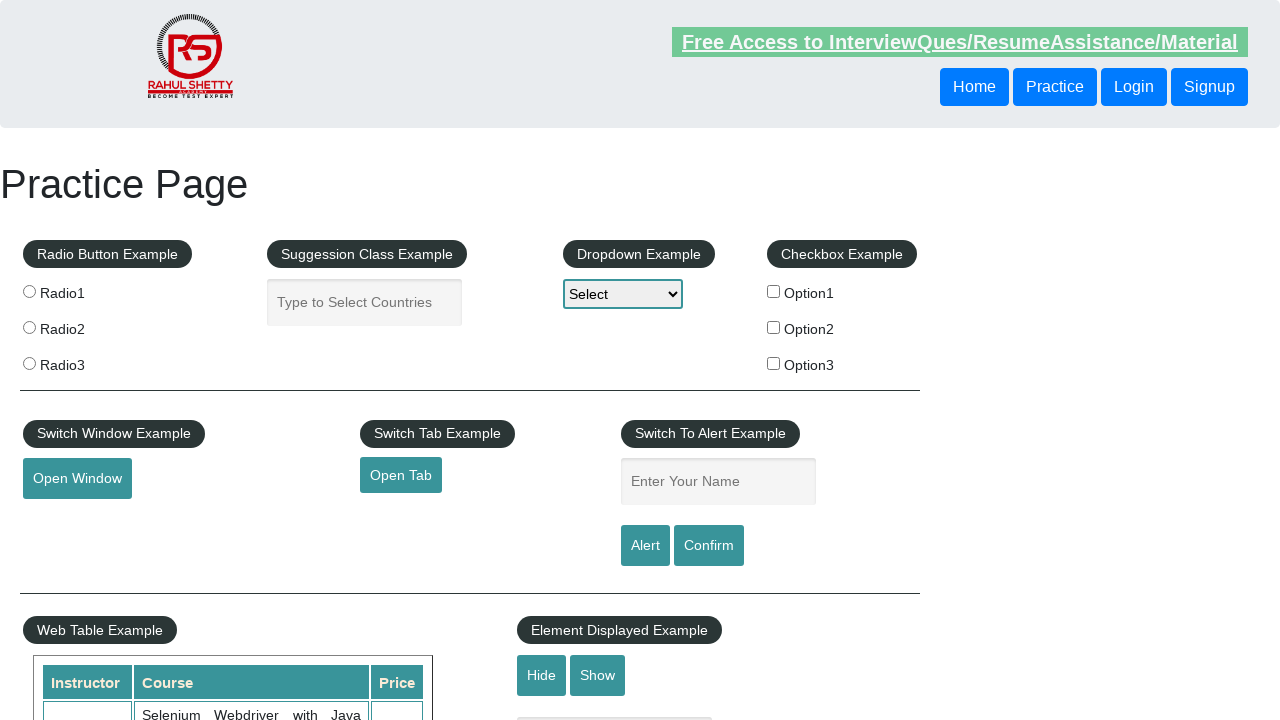

Counted total links on page: 27
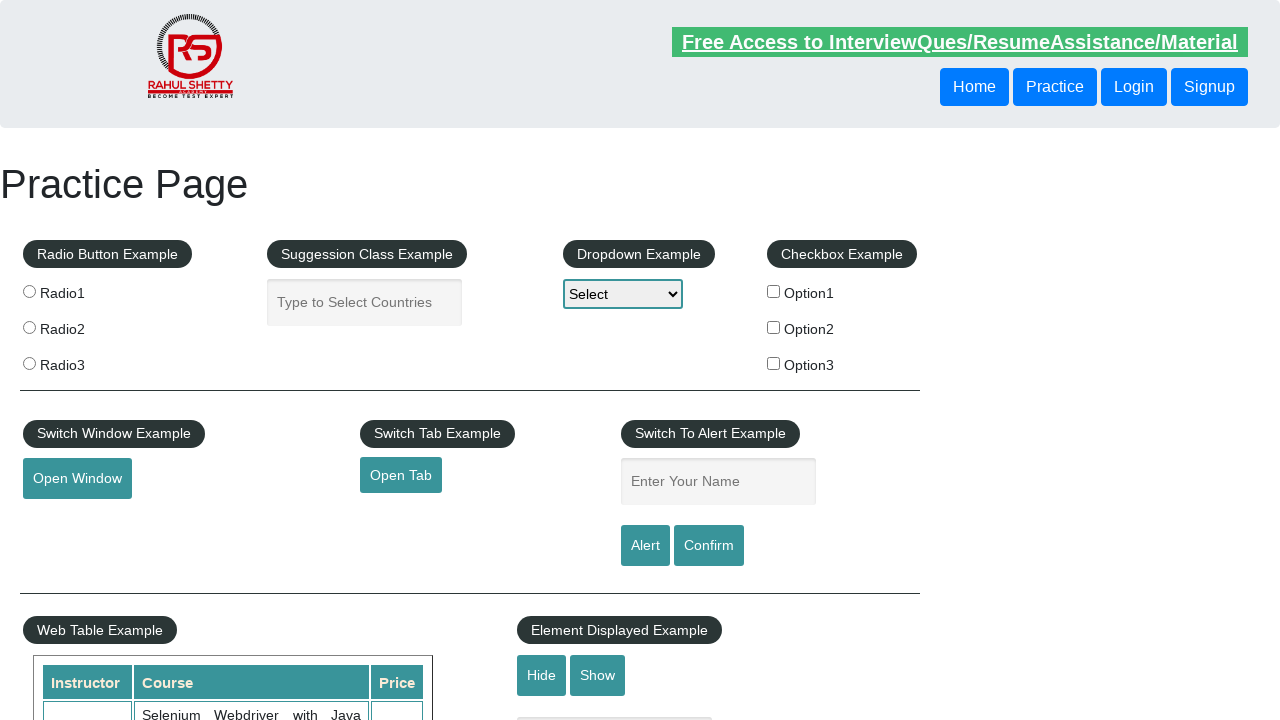

Counted links in footer section: 20
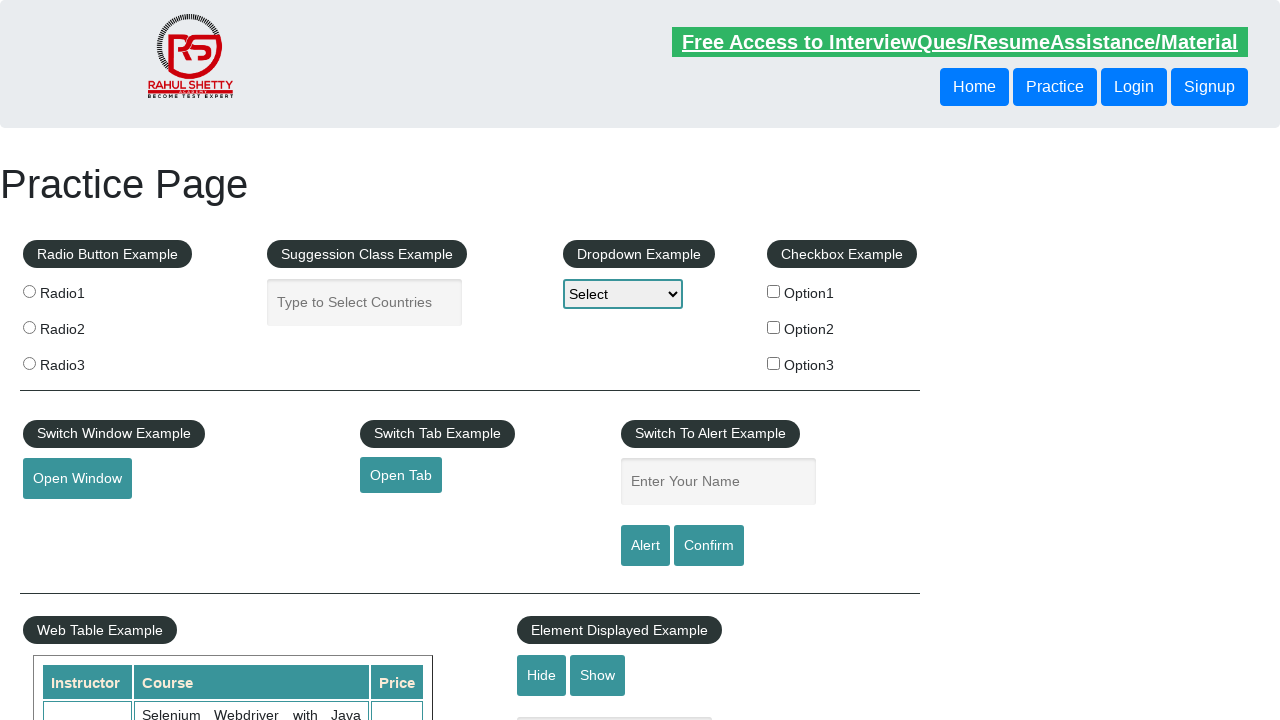

Counted links in first footer column: 5
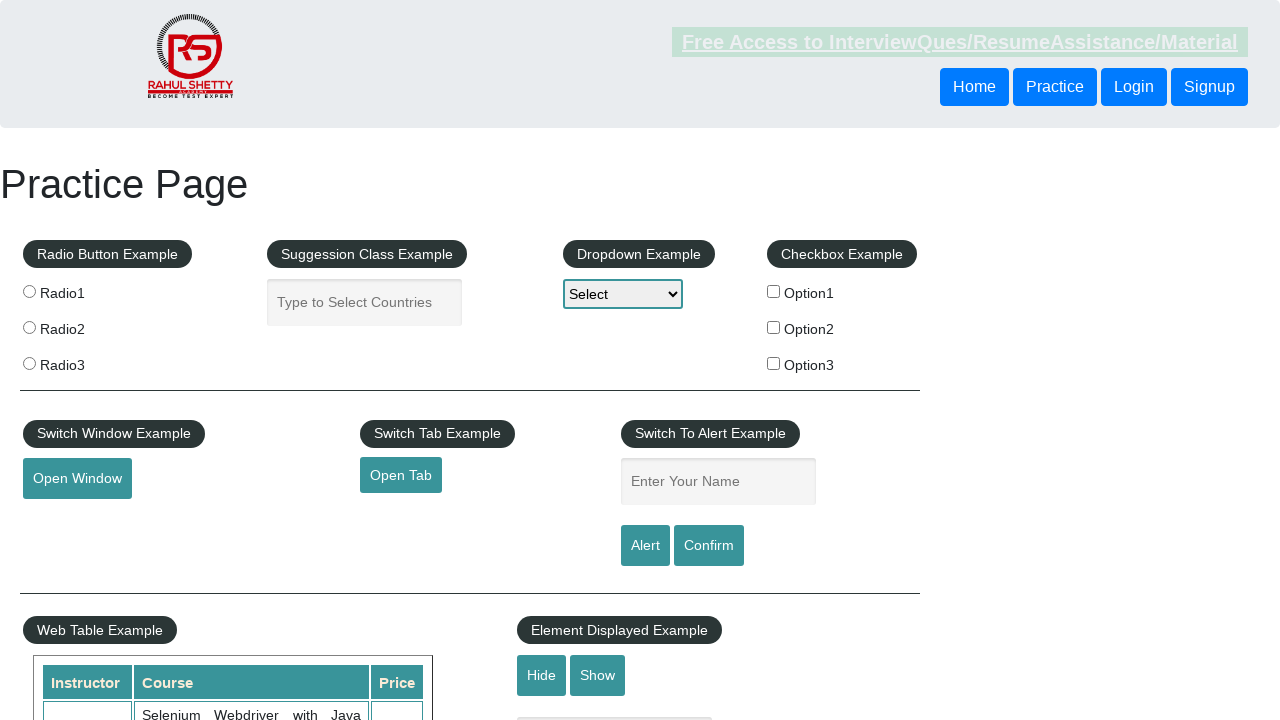

Opened footer column link 1 in new tab using Ctrl+click at (68, 520) on #gf-BIG >> xpath=//table/tbody/tr/td[1]/ul >> a >> nth=1
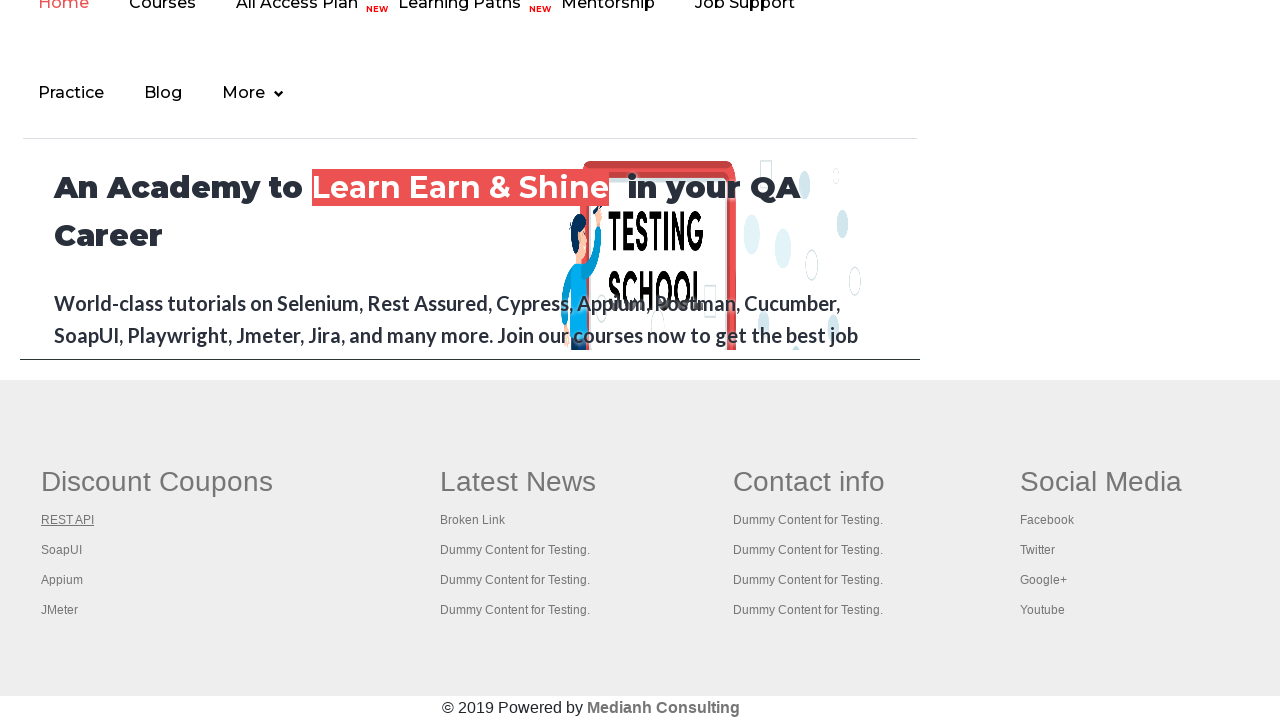

Opened footer column link 2 in new tab using Ctrl+click at (62, 550) on #gf-BIG >> xpath=//table/tbody/tr/td[1]/ul >> a >> nth=2
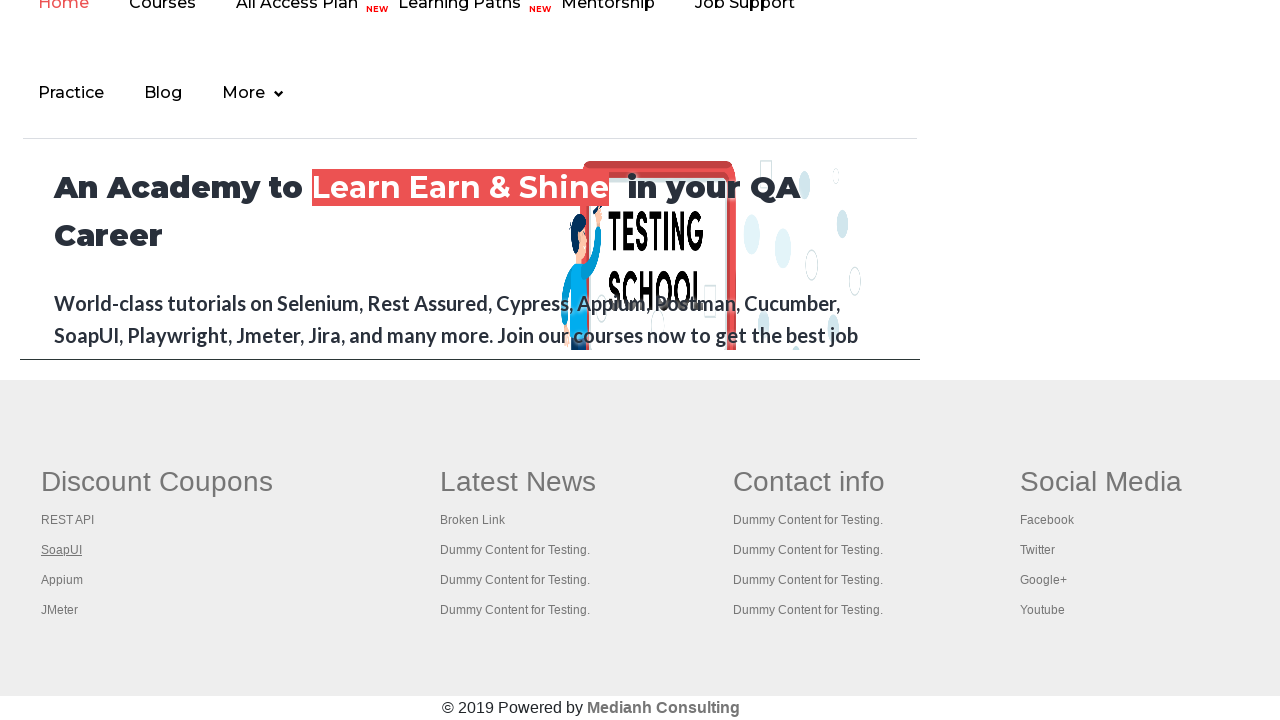

Opened footer column link 3 in new tab using Ctrl+click at (62, 580) on #gf-BIG >> xpath=//table/tbody/tr/td[1]/ul >> a >> nth=3
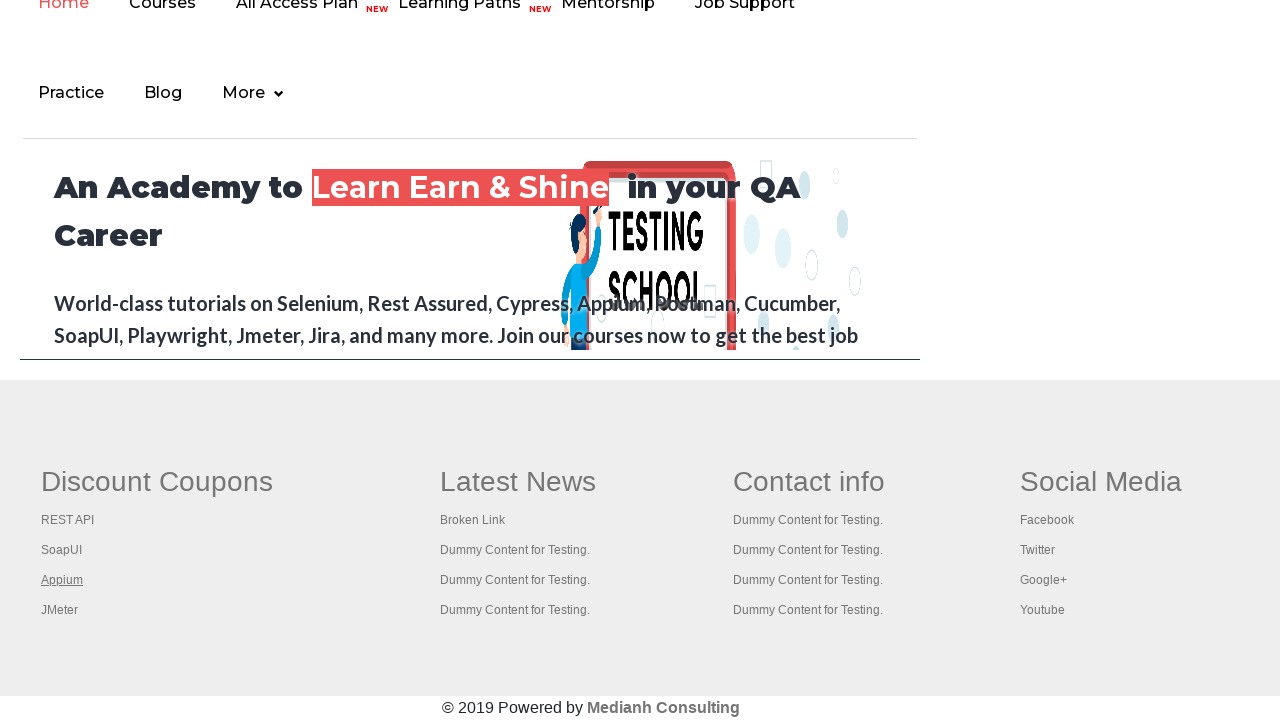

Opened footer column link 4 in new tab using Ctrl+click at (60, 610) on #gf-BIG >> xpath=//table/tbody/tr/td[1]/ul >> a >> nth=4
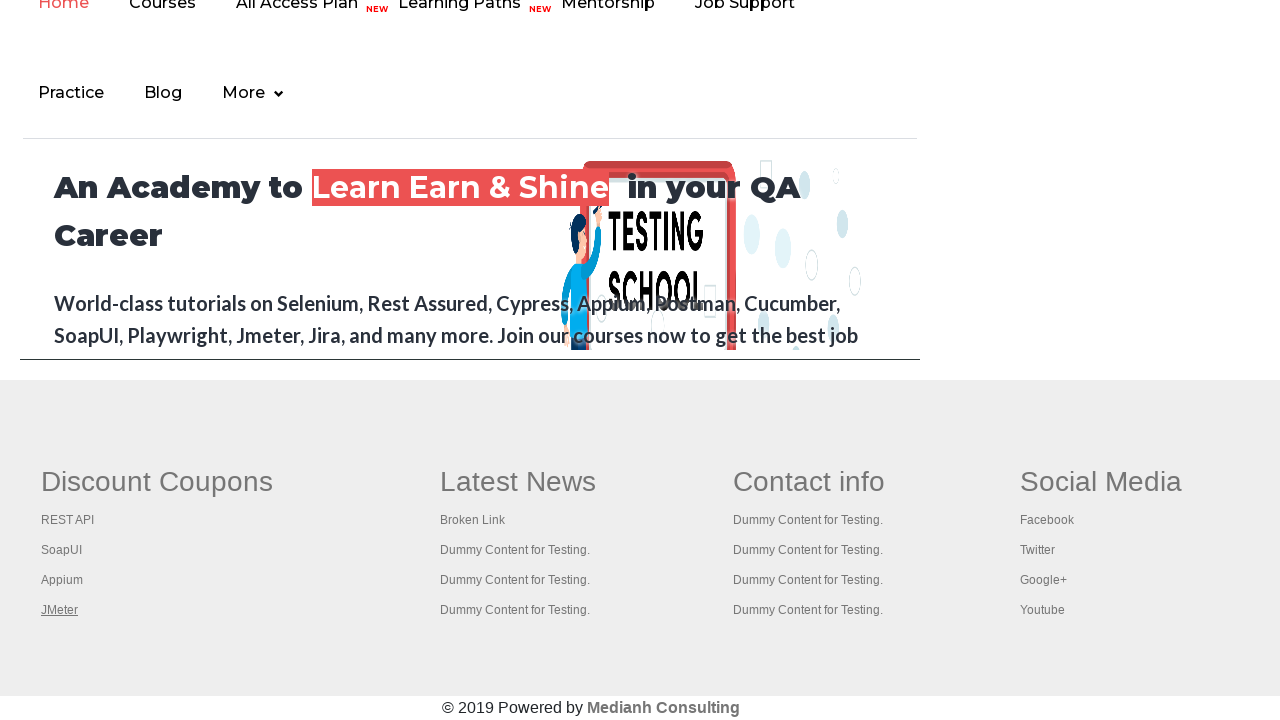

Brought page to front with title: Practice Page
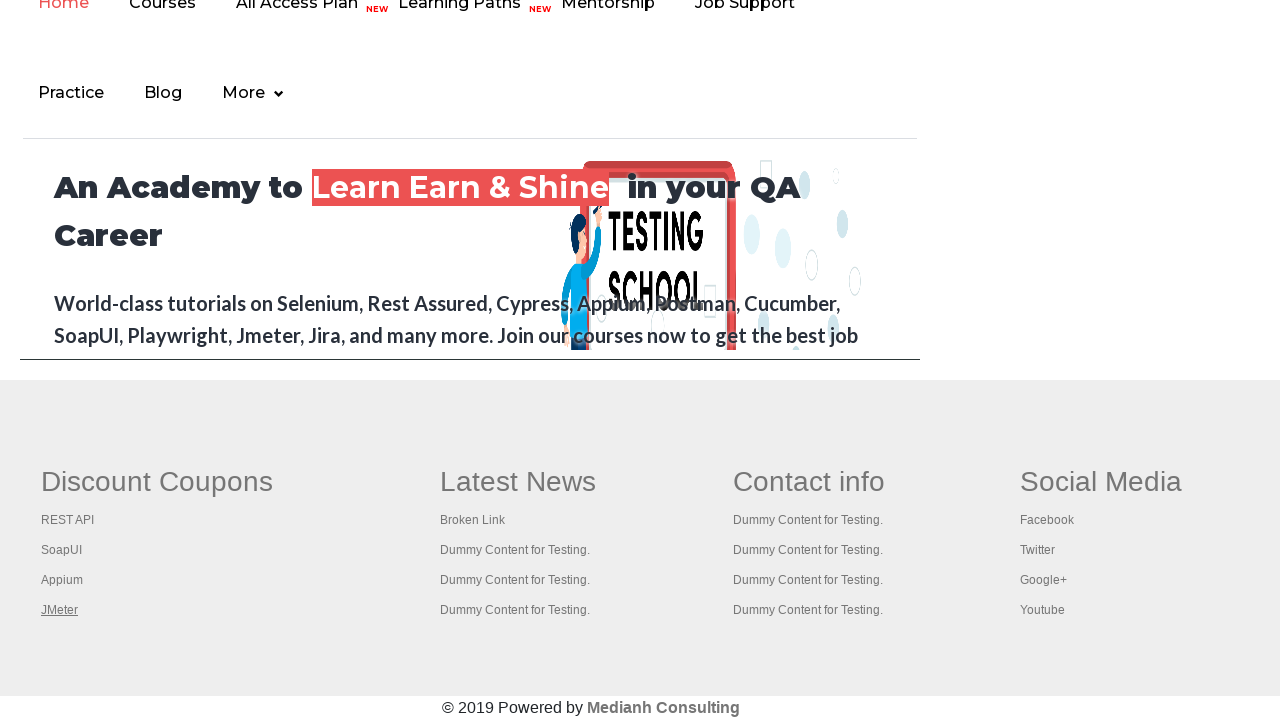

Brought page to front with title: REST API Tutorial
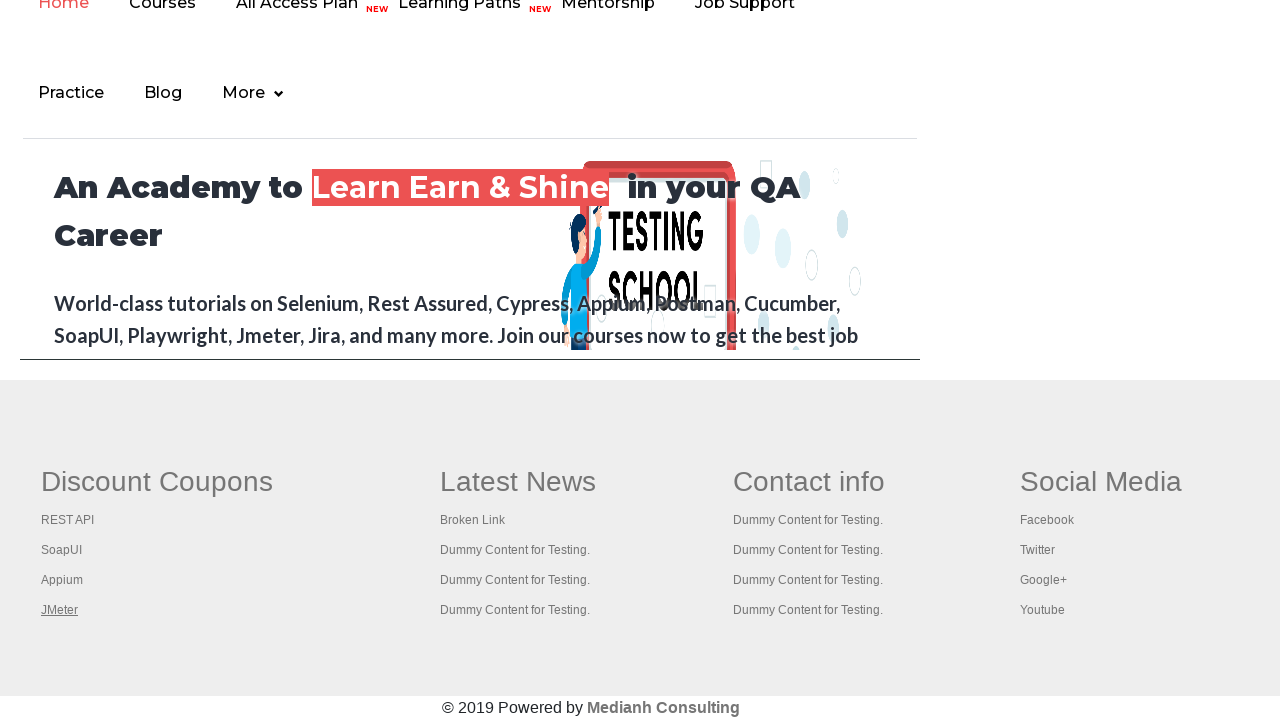

Brought page to front with title: The World’s Most Popular API Testing Tool | SoapUI
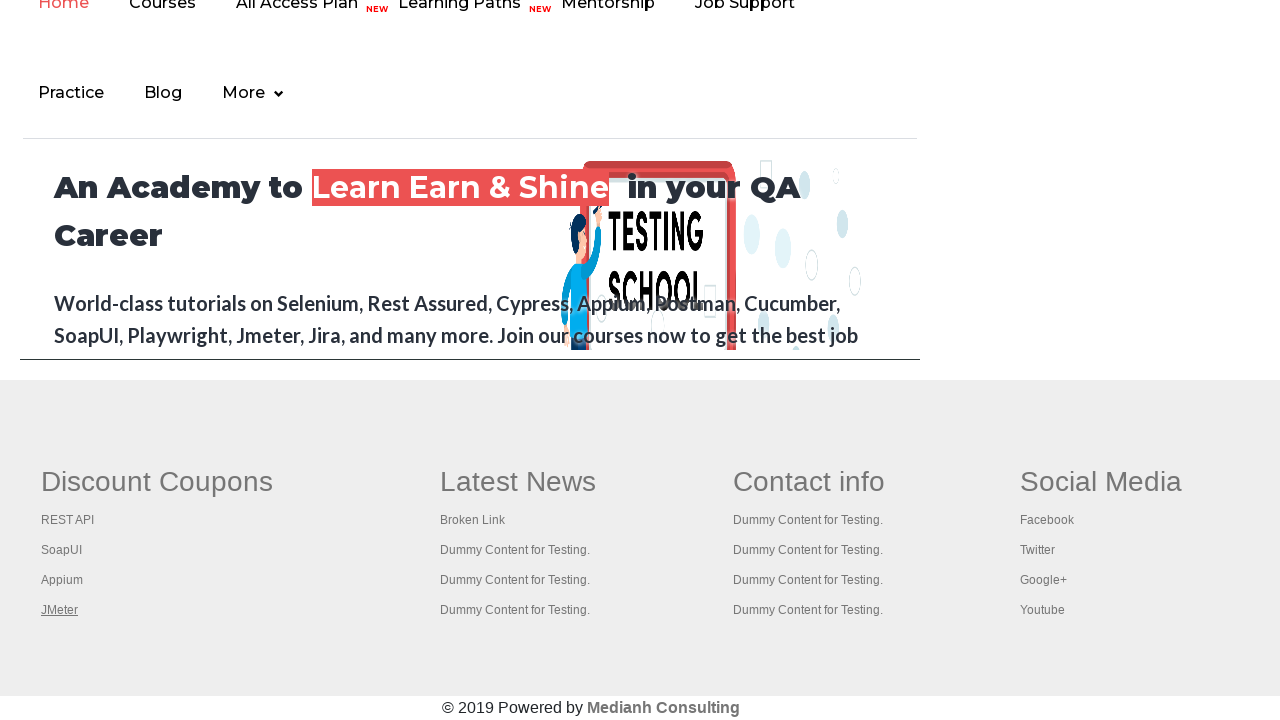

Brought page to front with title: Appium tutorial for Mobile Apps testing | RahulShetty Academy | Rahul
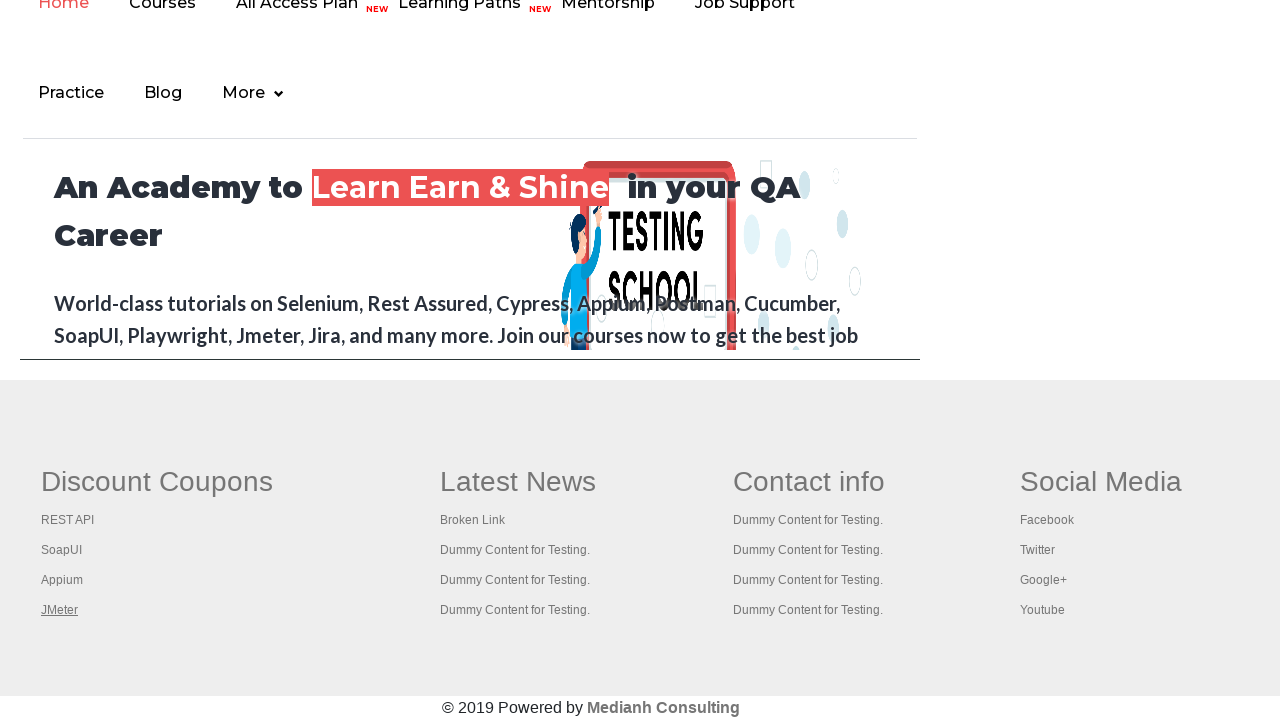

Brought page to front with title: Apache JMeter - Apache JMeter™
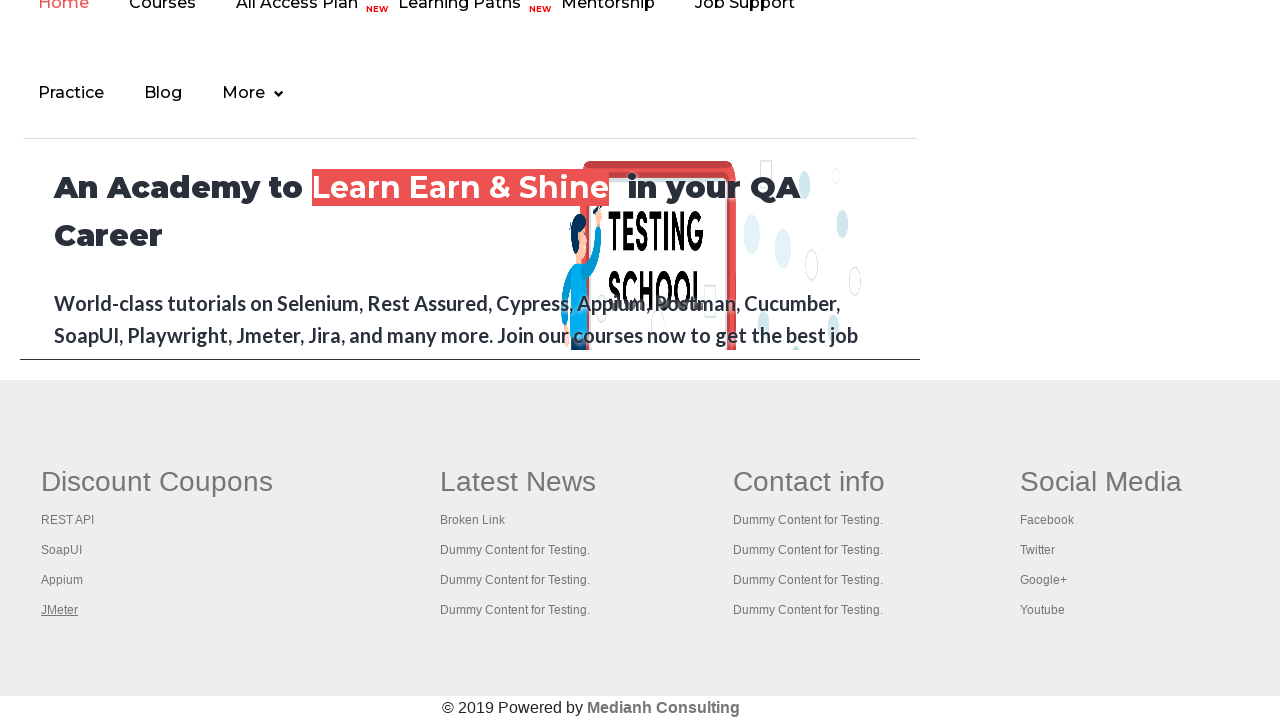

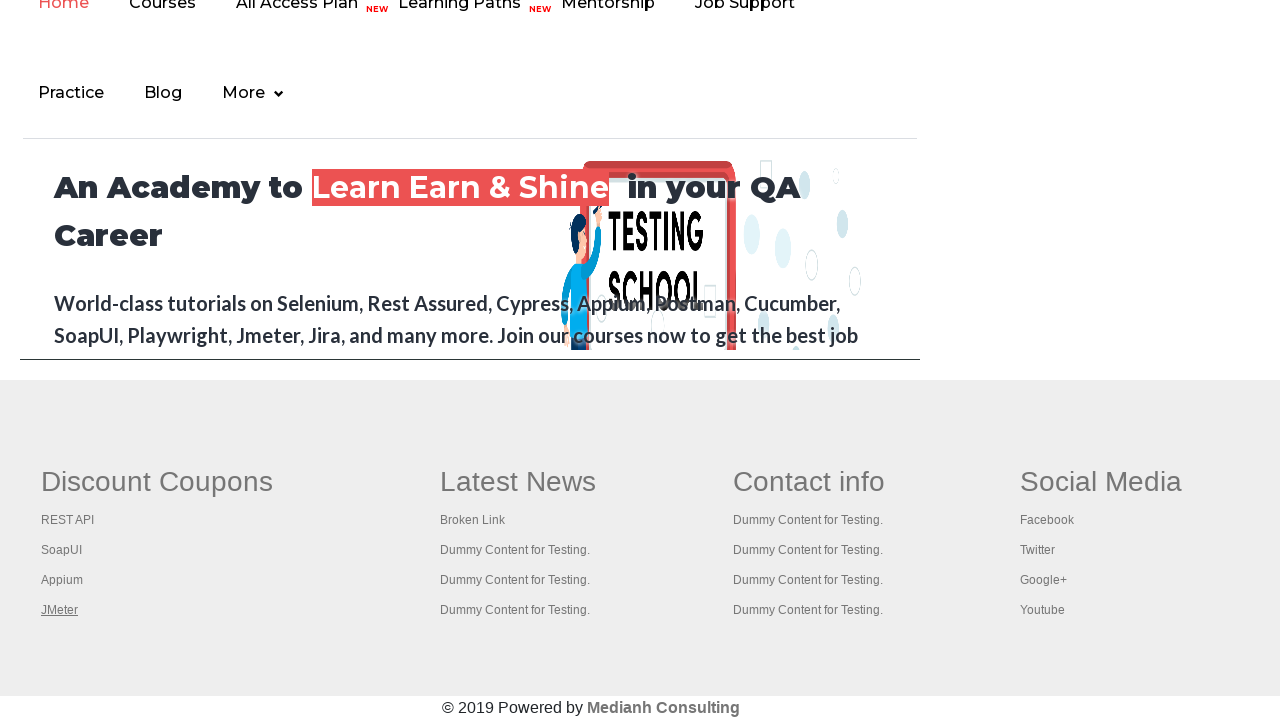